Tests radio button functionality by clicking the second radio button and verifying the first radio button remains enabled

Starting URL: https://bonigarcia.dev/selenium-webdriver-java/web-form.html

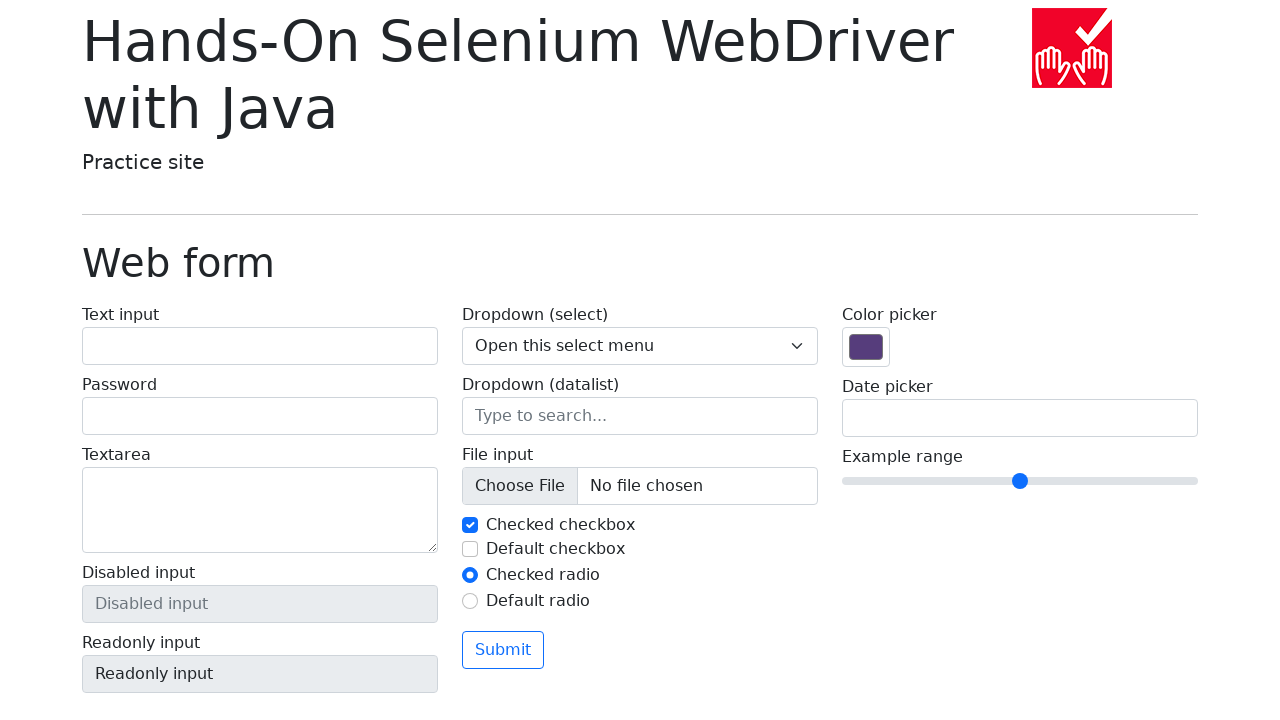

Clicked the second radio button at (470, 601) on #my-radio-2
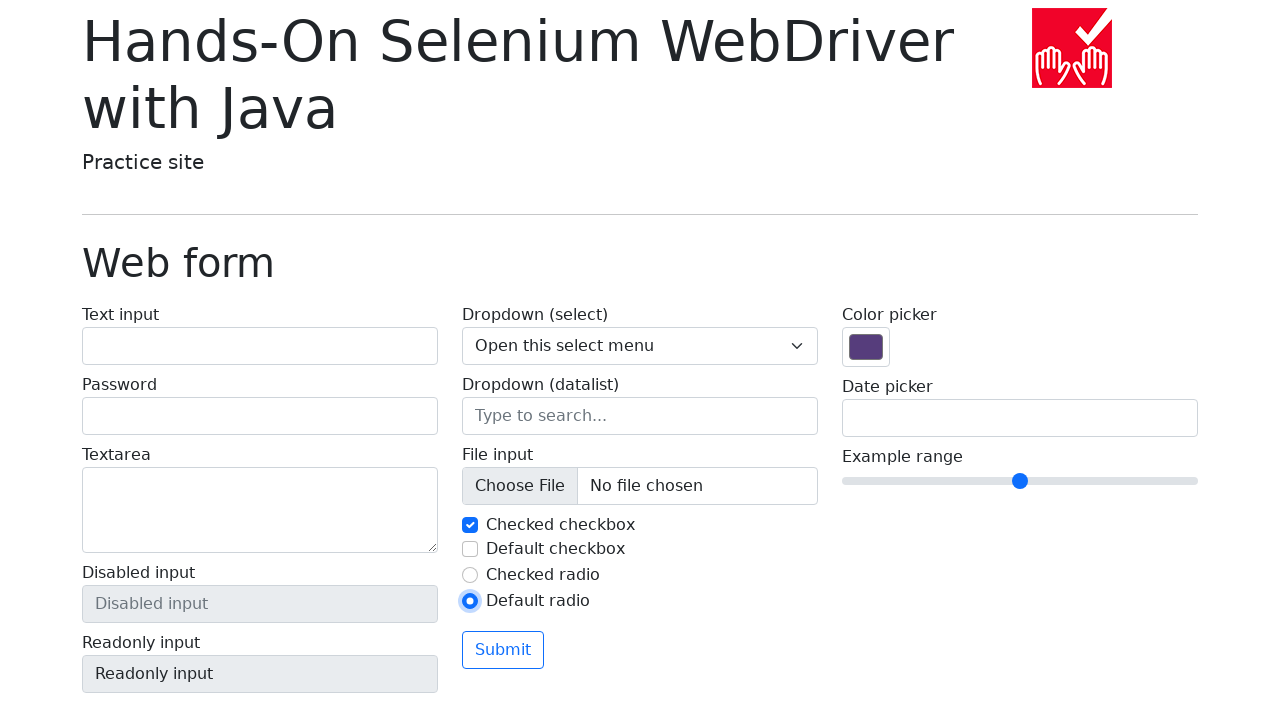

Verified that the first radio button remains enabled
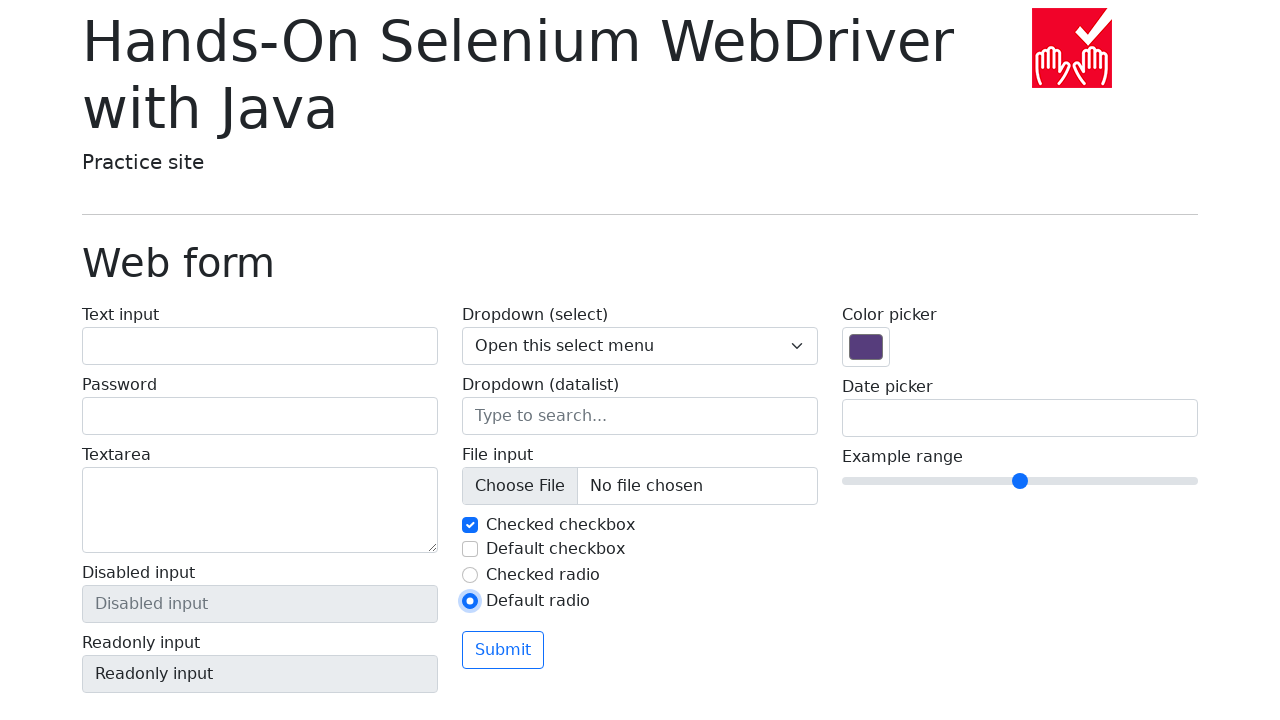

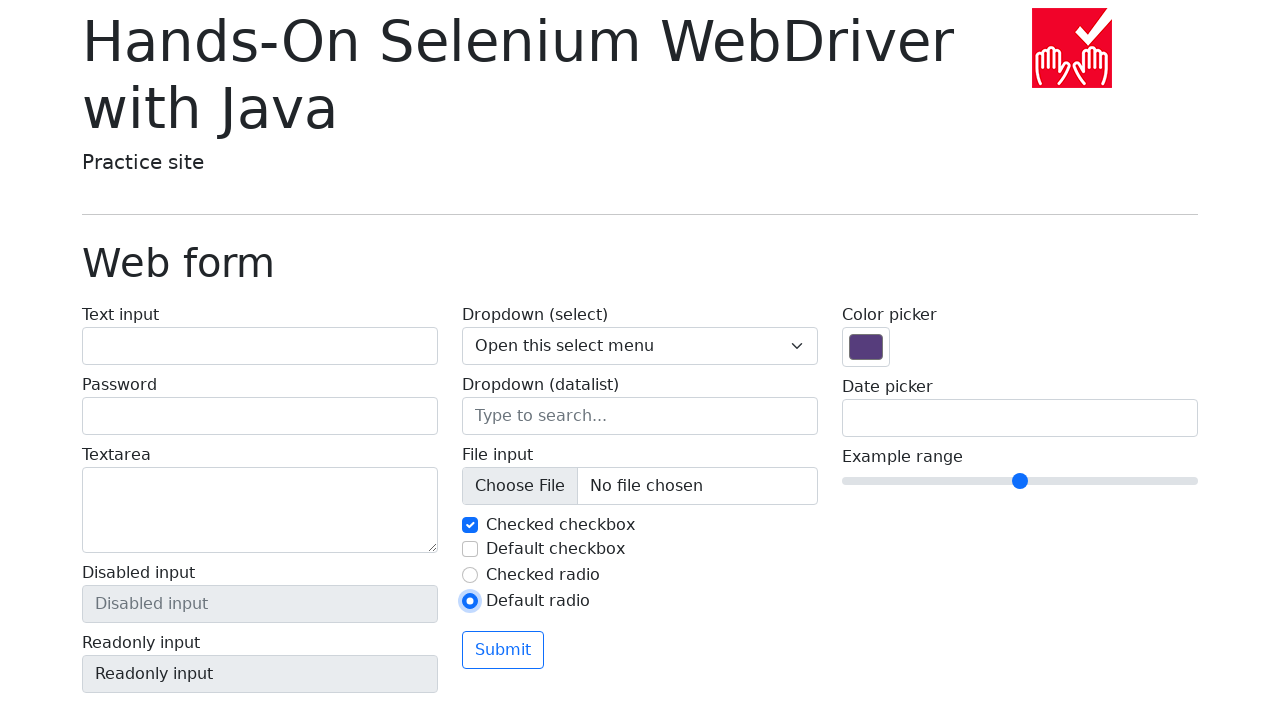